Tests deleting a task by clearing its text during edit while on the Completed view.

Starting URL: https://todomvc4tasj.herokuapp.com/

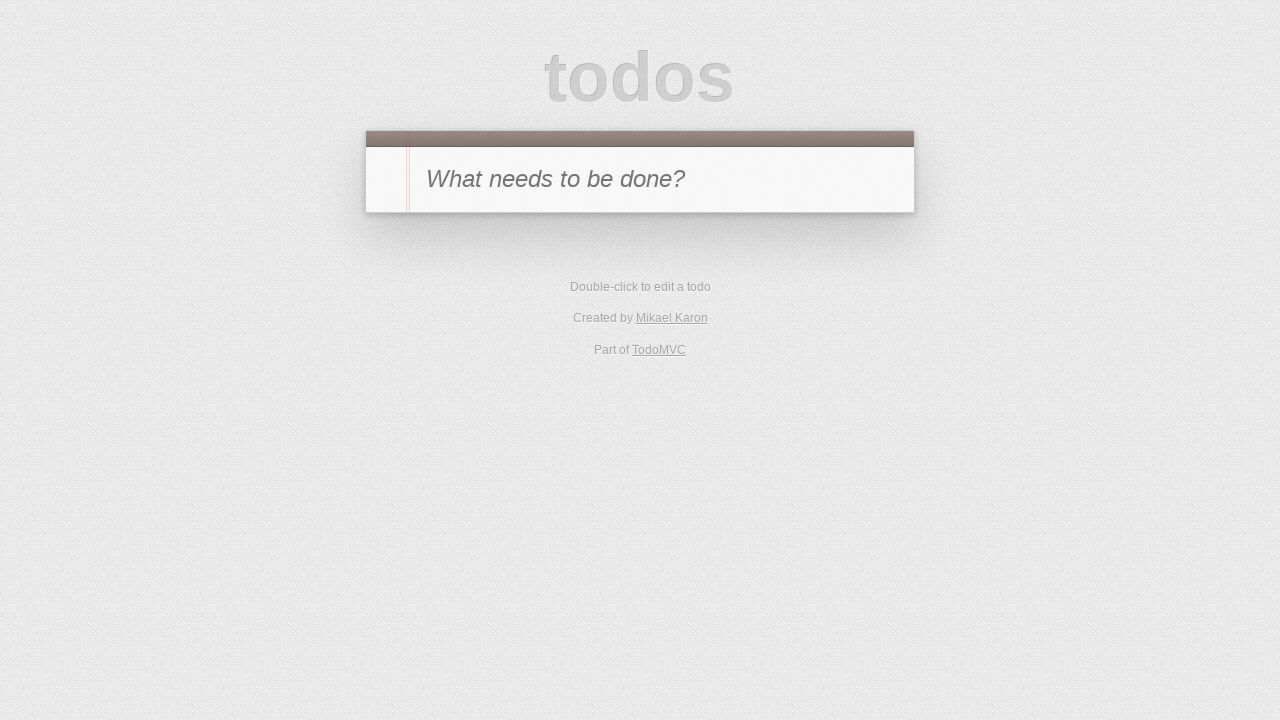

Set localStorage with a completed task titled '1'
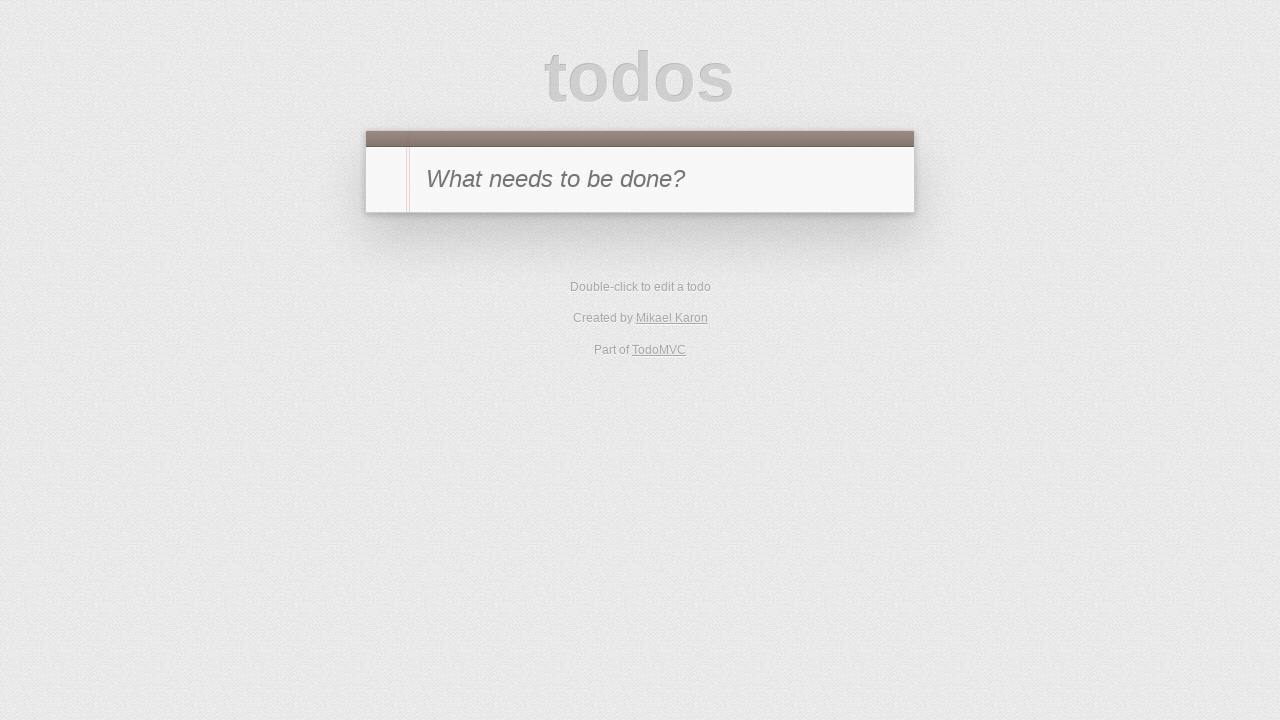

Reloaded the page to apply initial state
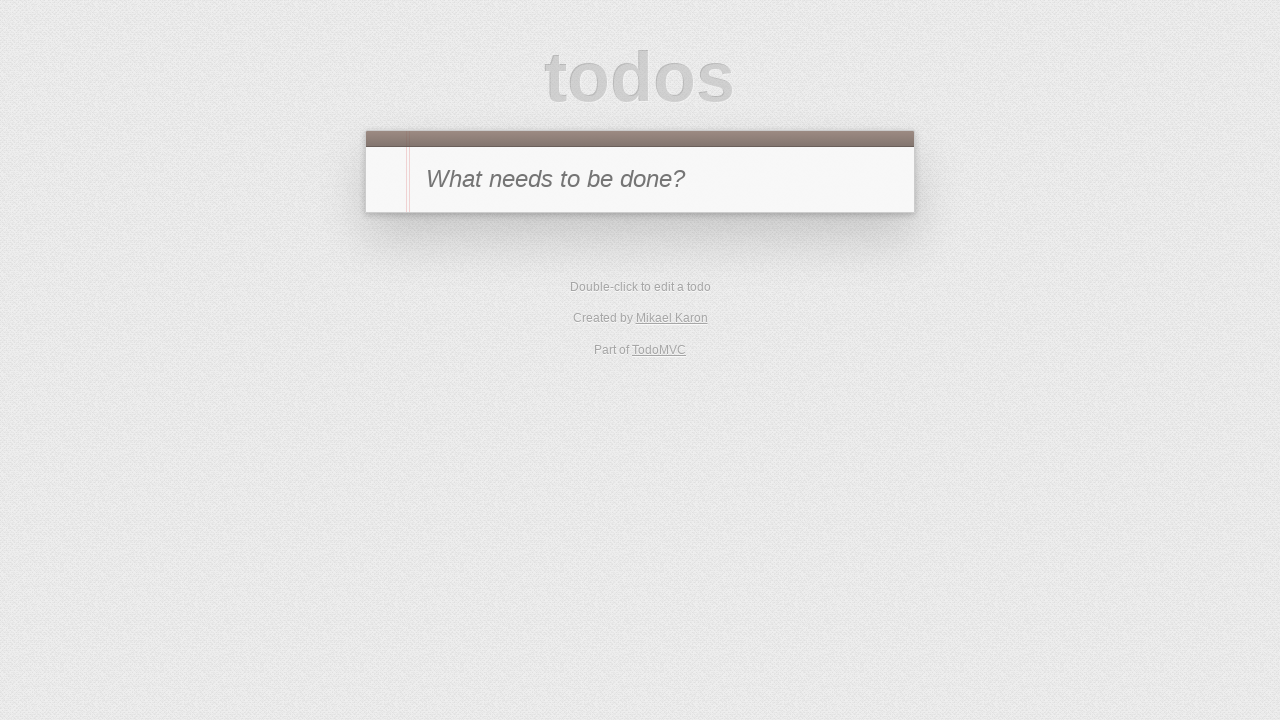

Clicked on Completed filter to view completed tasks at (676, 291) on #filters li:has-text('Completed')
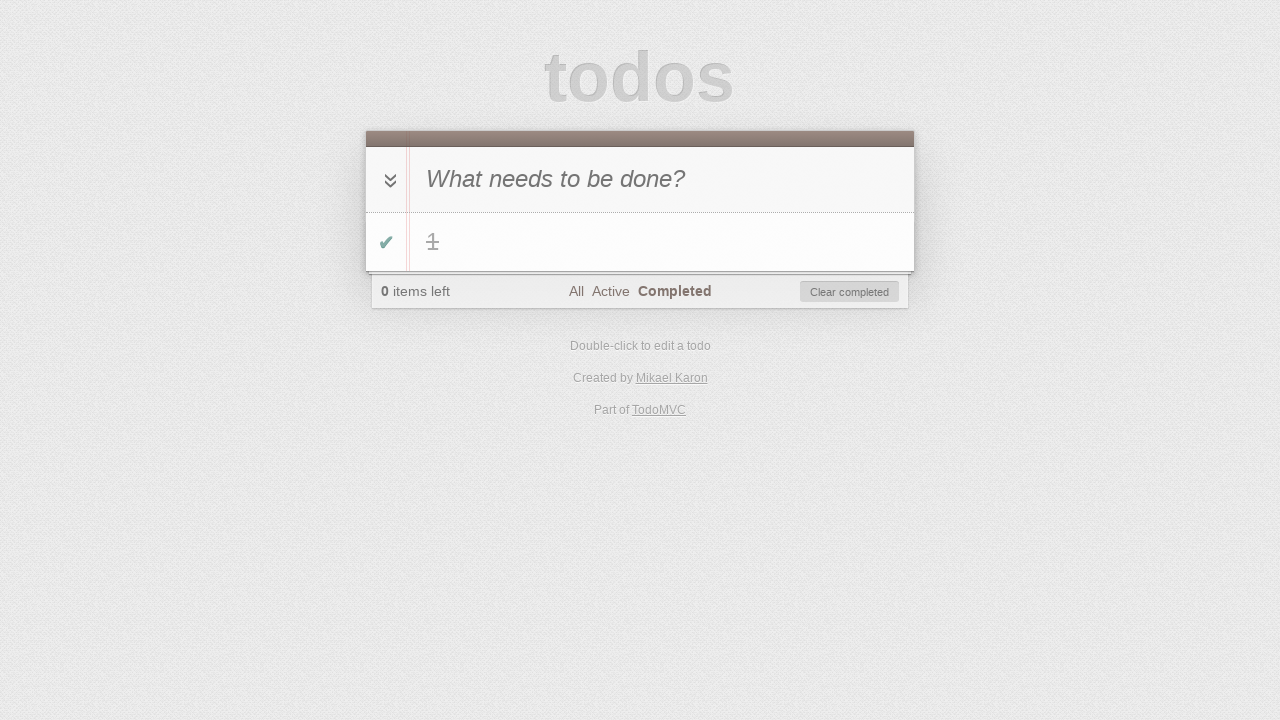

Double-clicked on task '1' to enter edit mode at (640, 242) on #todo-list li:has-text('1')
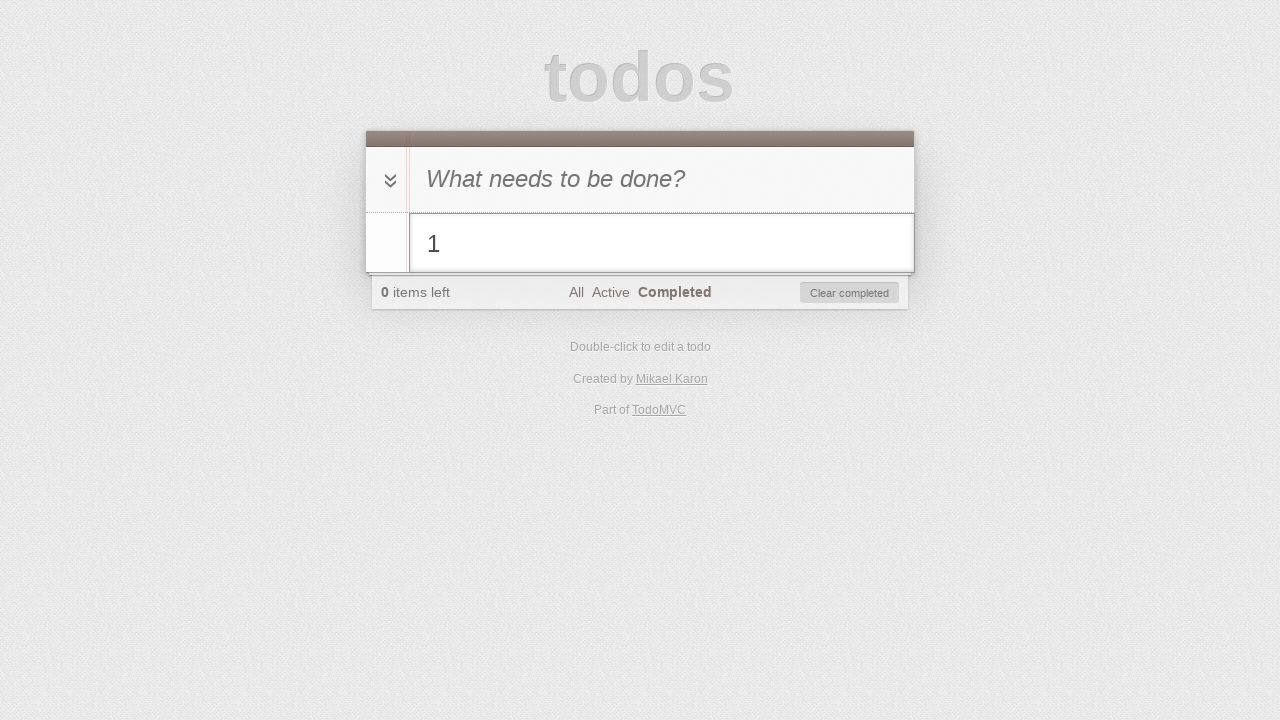

Cleared all text from the edit field on #todo-list li.editing .edit
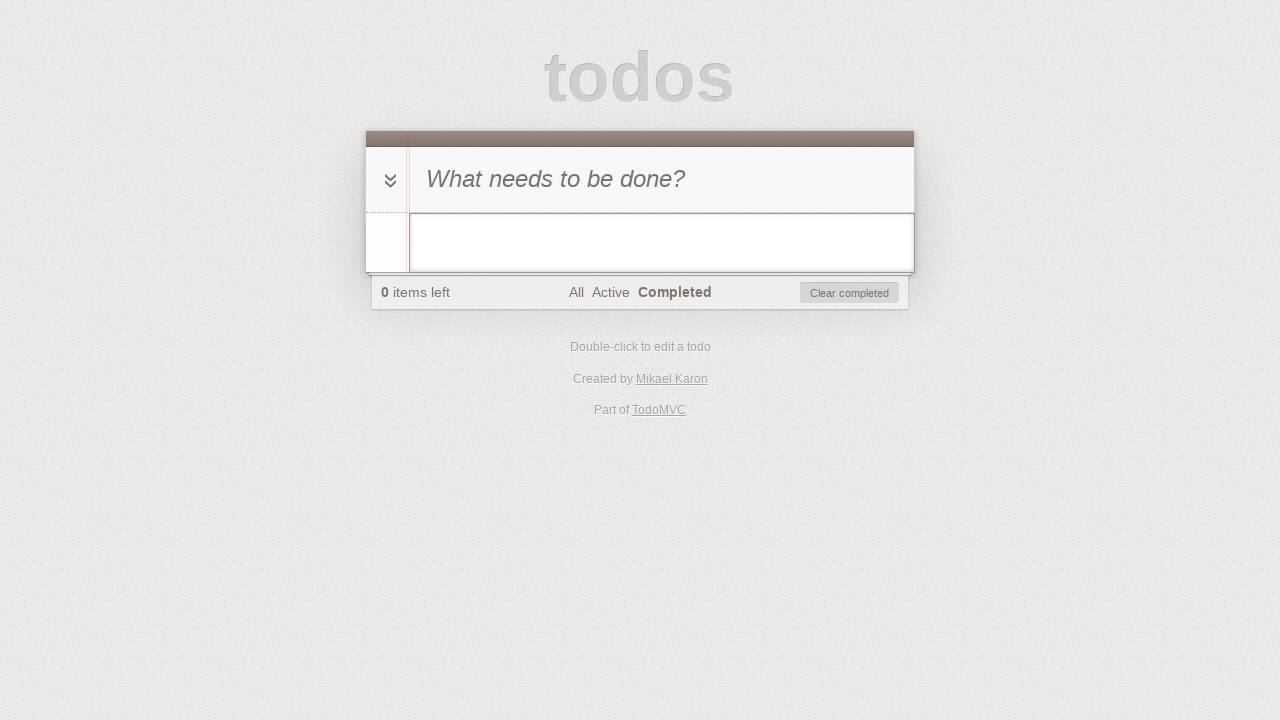

Pressed Enter to submit the empty edit and delete the task on #todo-list li.editing .edit
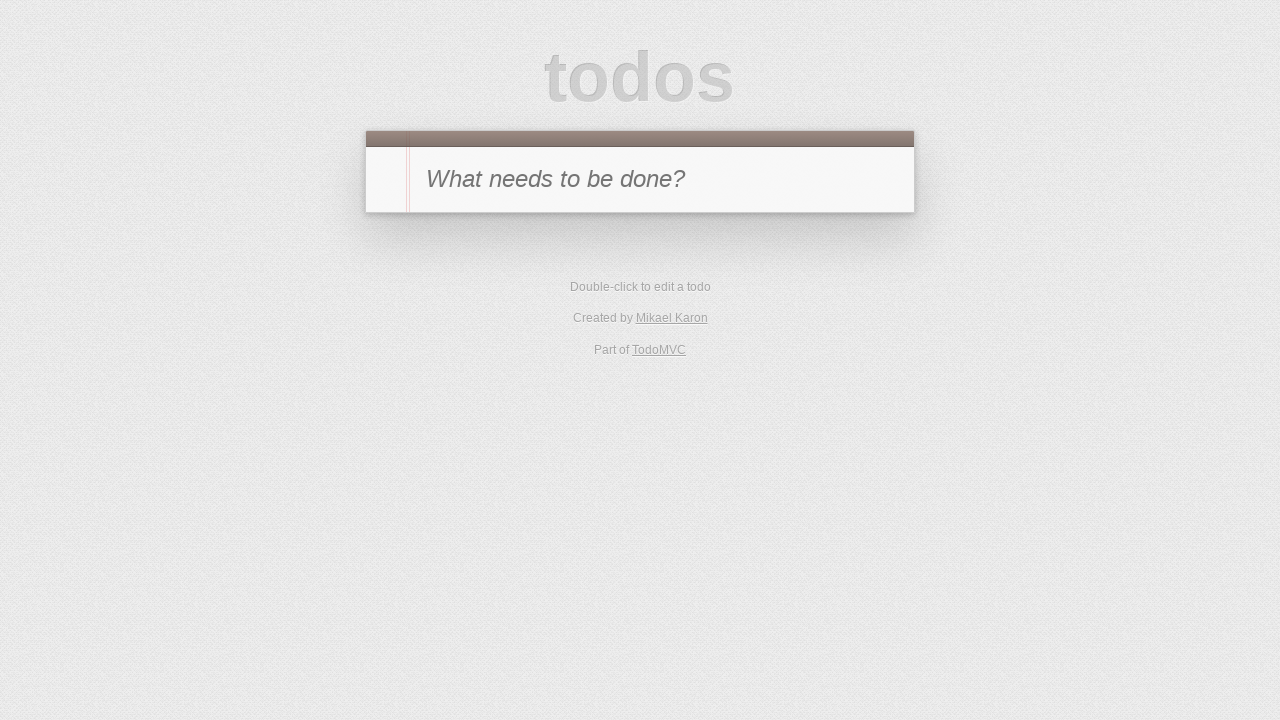

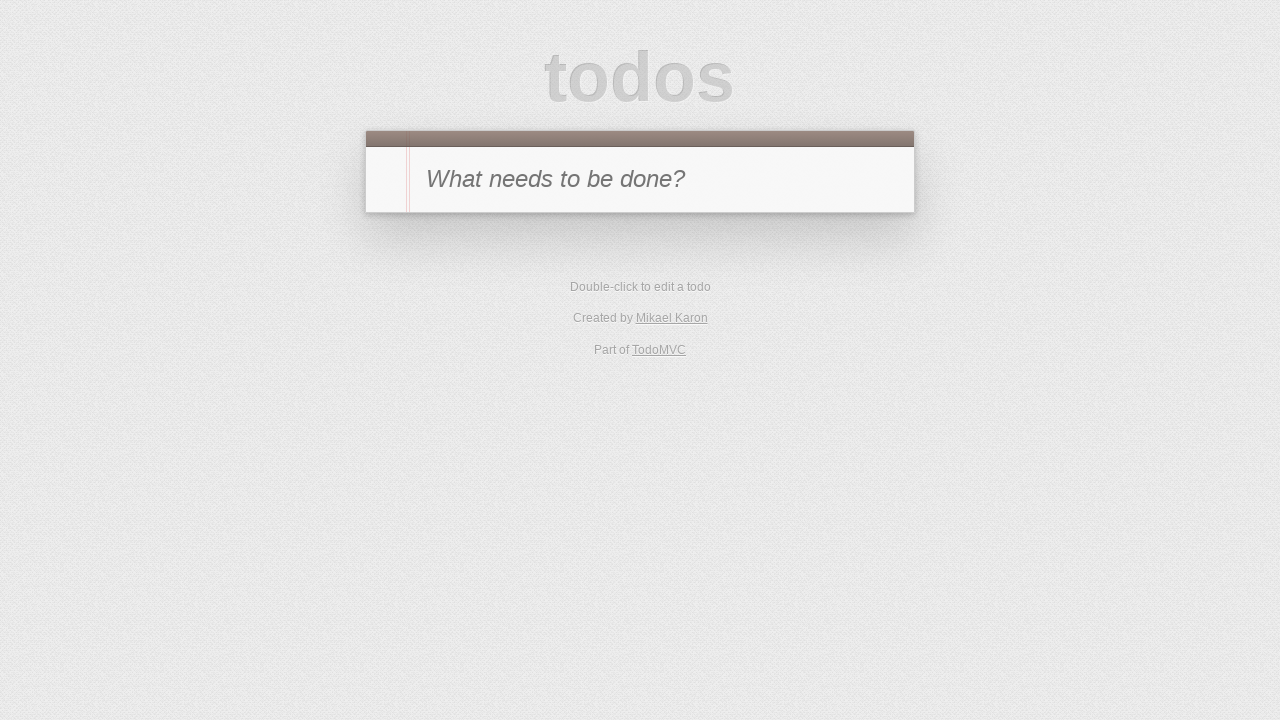